Tests a wait scenario by clicking a verify button and checking that a success message is displayed

Starting URL: http://suninjuly.github.io/wait1.html

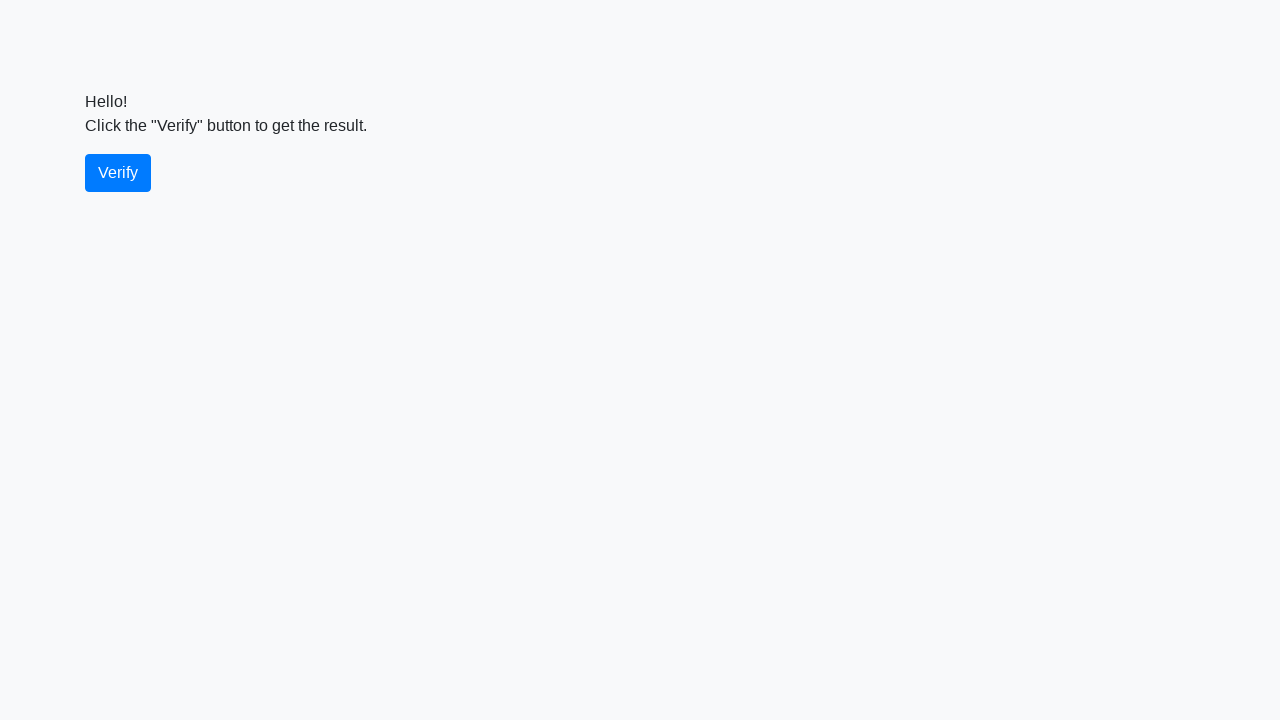

Clicked the verify button at (118, 173) on #verify
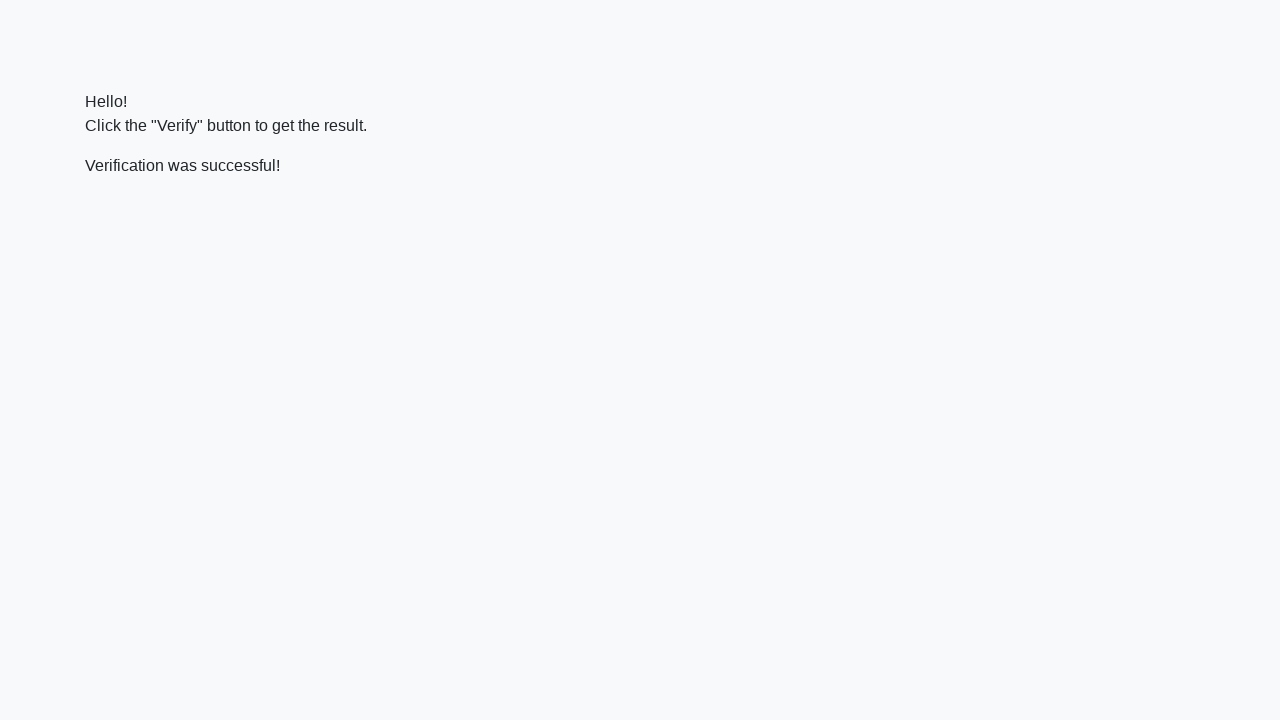

Success message element appeared
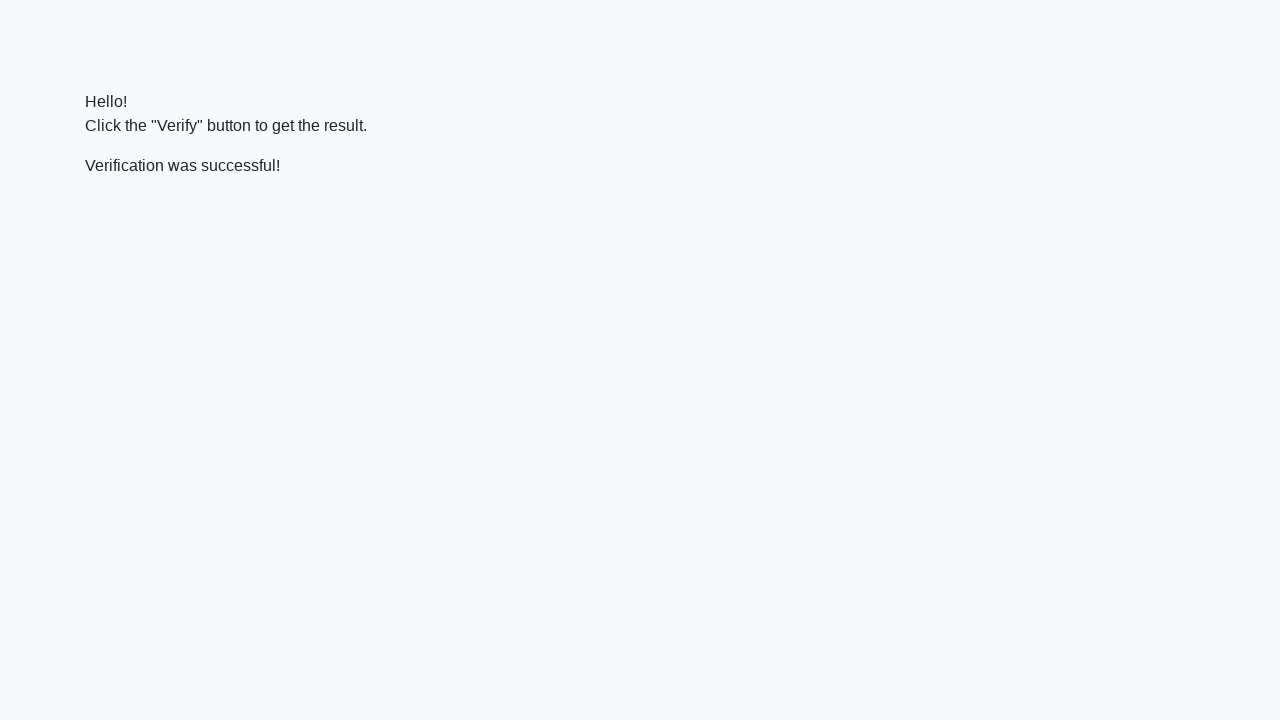

Verified that success message contains 'successful'
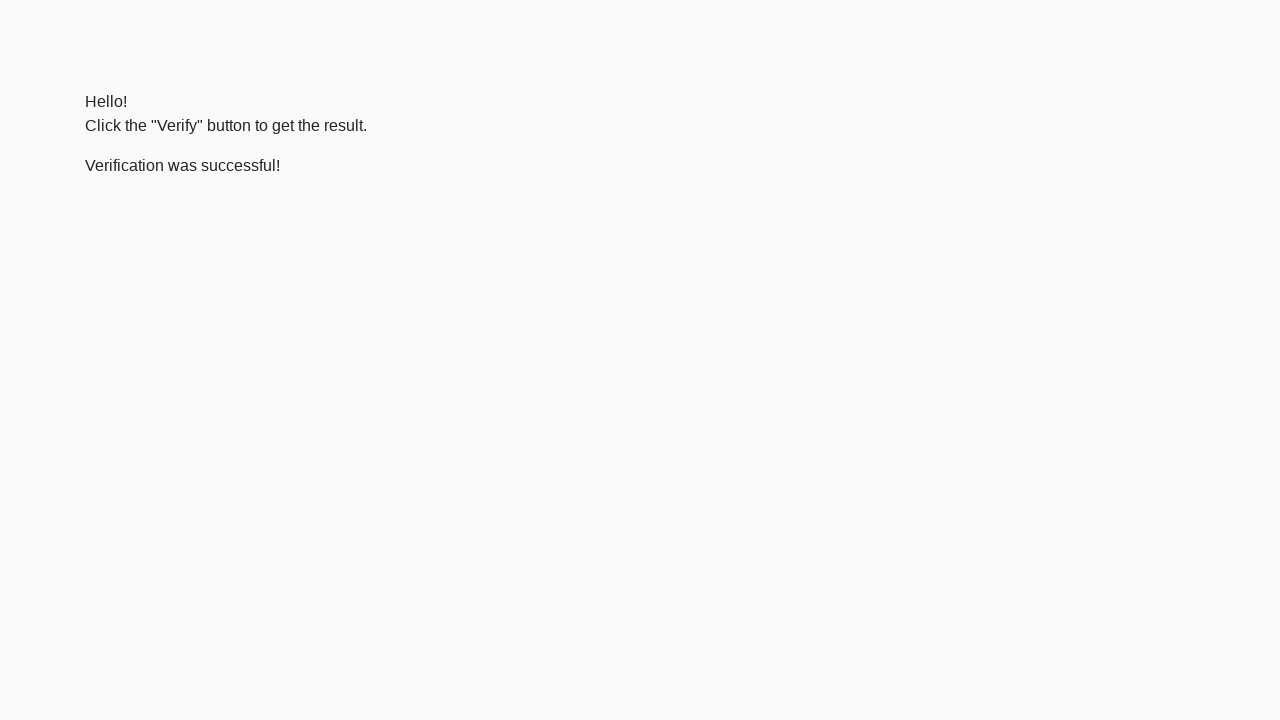

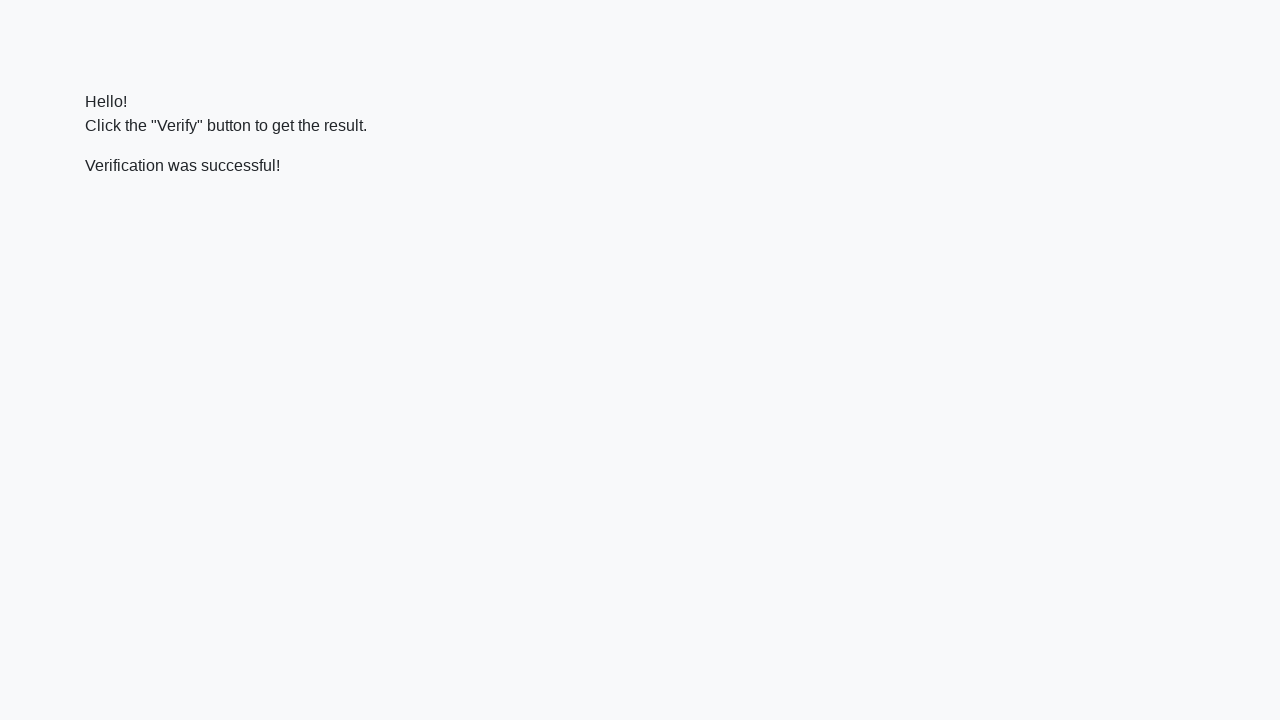